Tests drag and drop functionality on the jQuery UI demo page by dragging a draggable element onto a droppable target within an iframe

Starting URL: https://jqueryui.com/droppable/

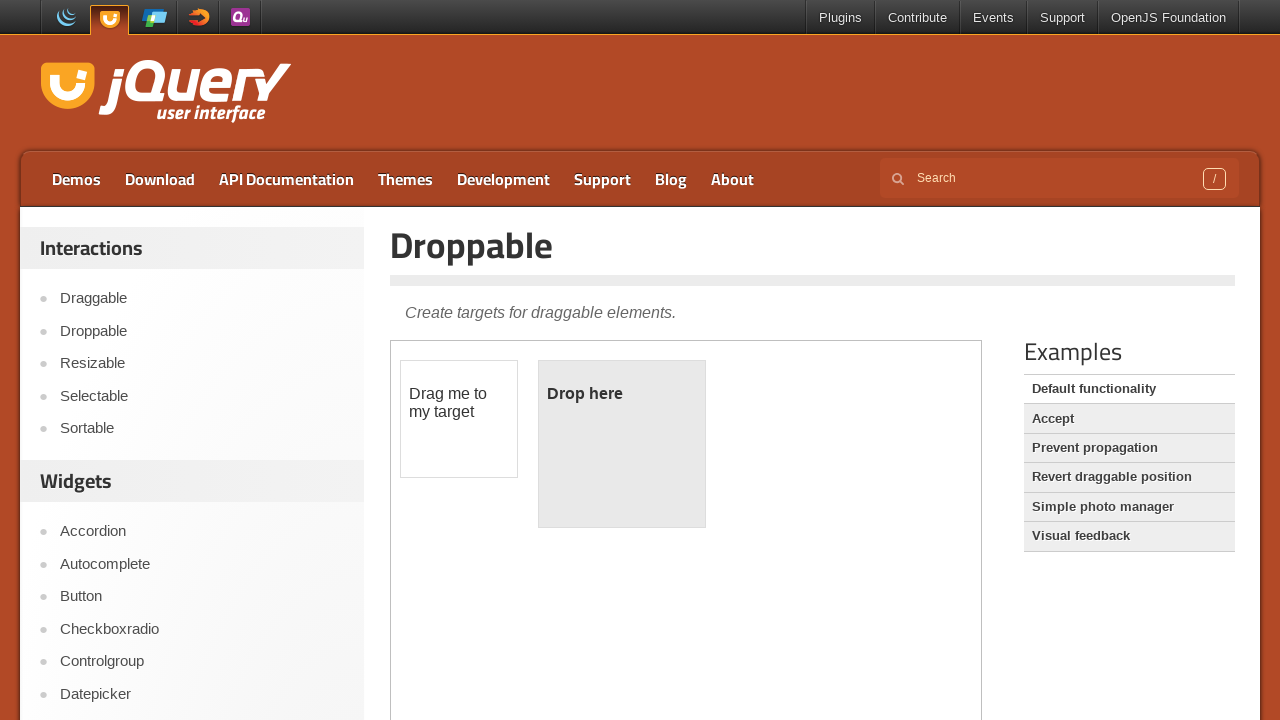

Located the first iframe on the jQuery UI droppable demo page
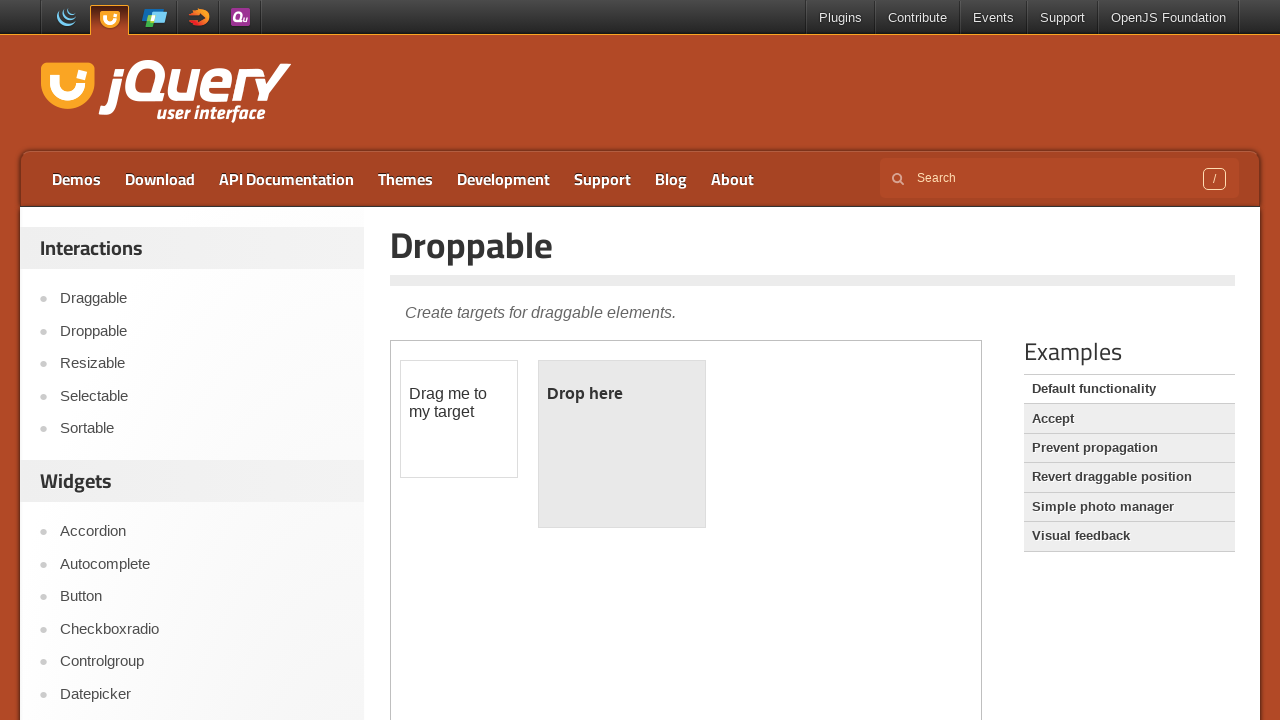

Draggable element (#draggable) is now visible and ready
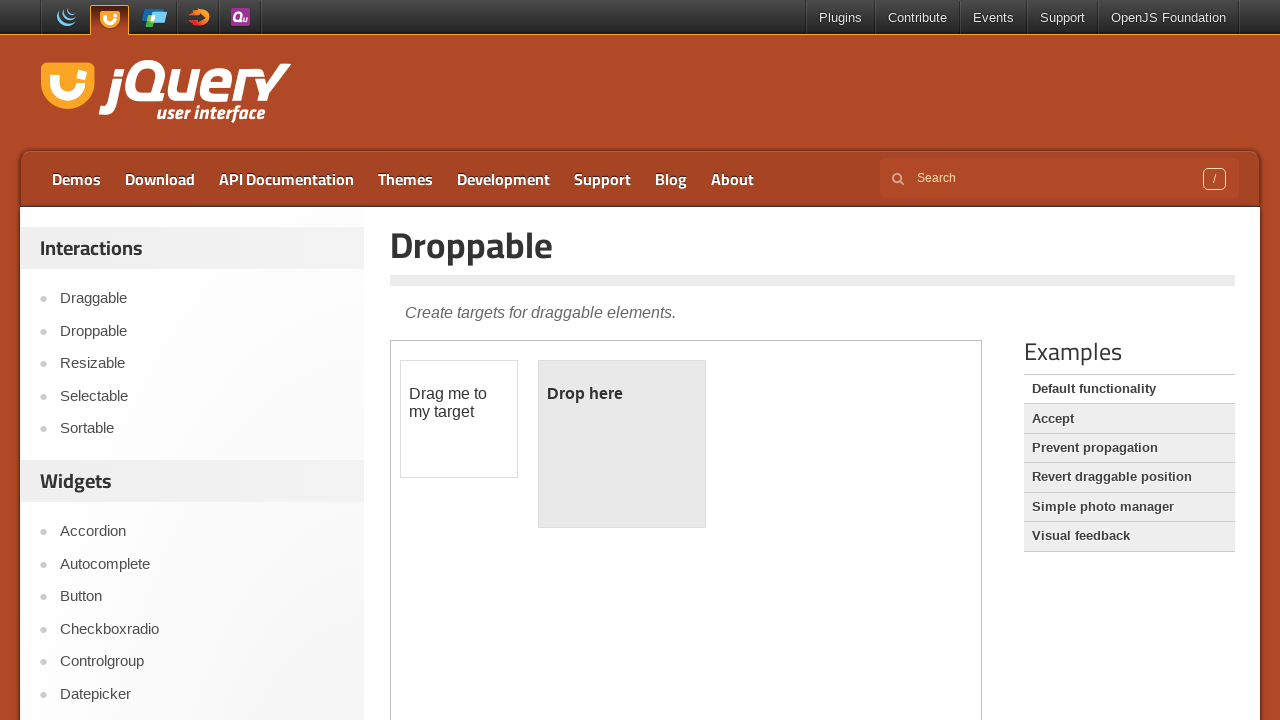

Dragged the draggable element (#draggable) onto the droppable target (#droppable) at (622, 444)
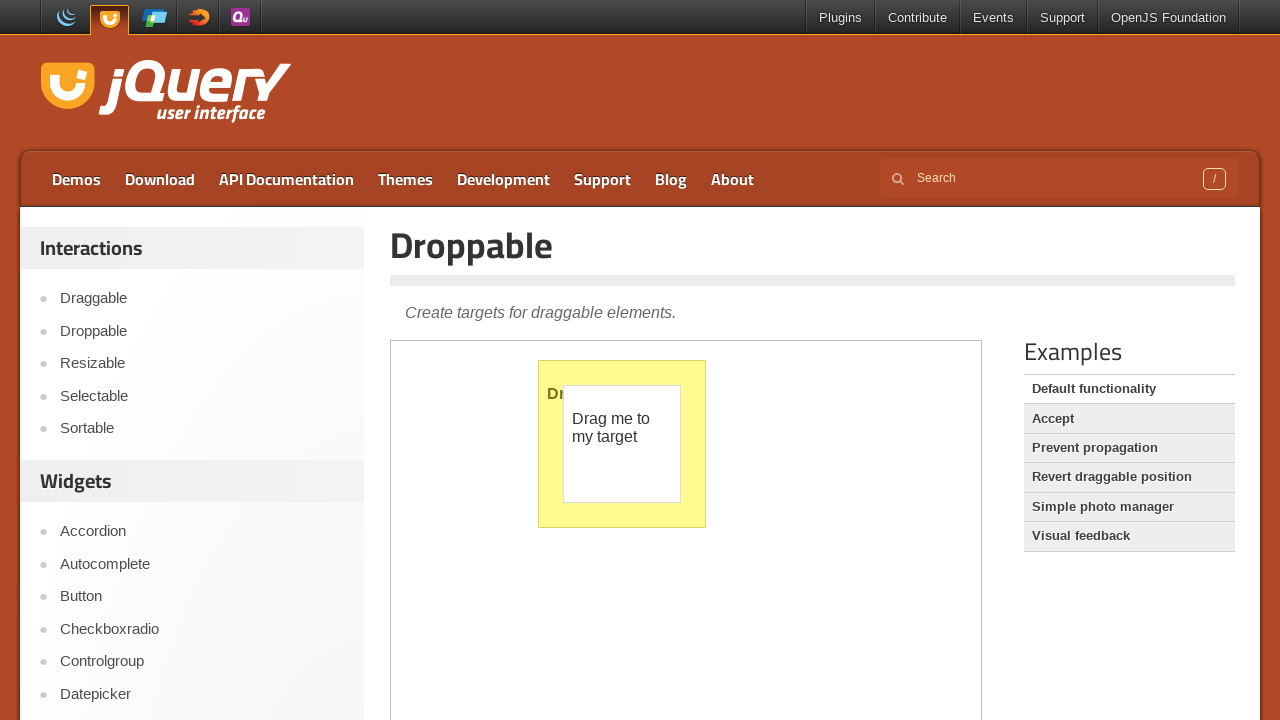

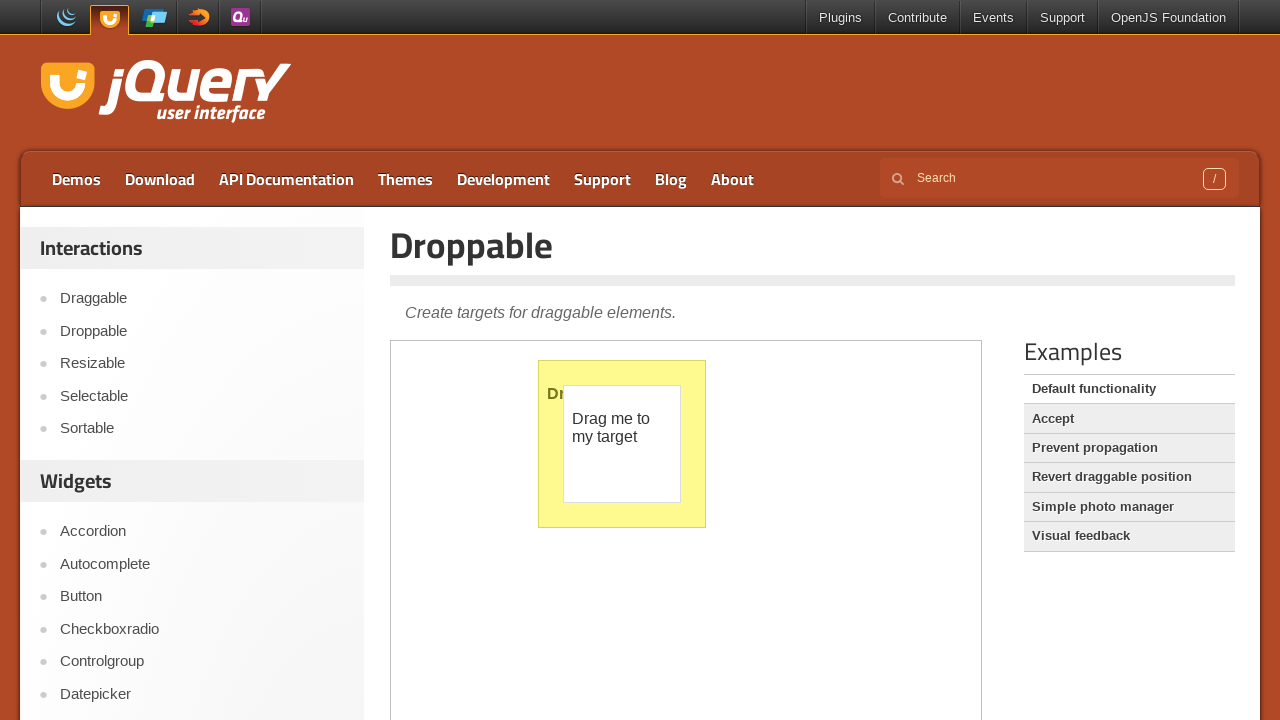